Tests dynamic controls page functionality by clicking a button to remove a checkbox, verifying it becomes invisible, then clicking another button to enable a disabled text input field and verifying it becomes enabled.

Starting URL: http://the-internet.herokuapp.com/dynamic_controls

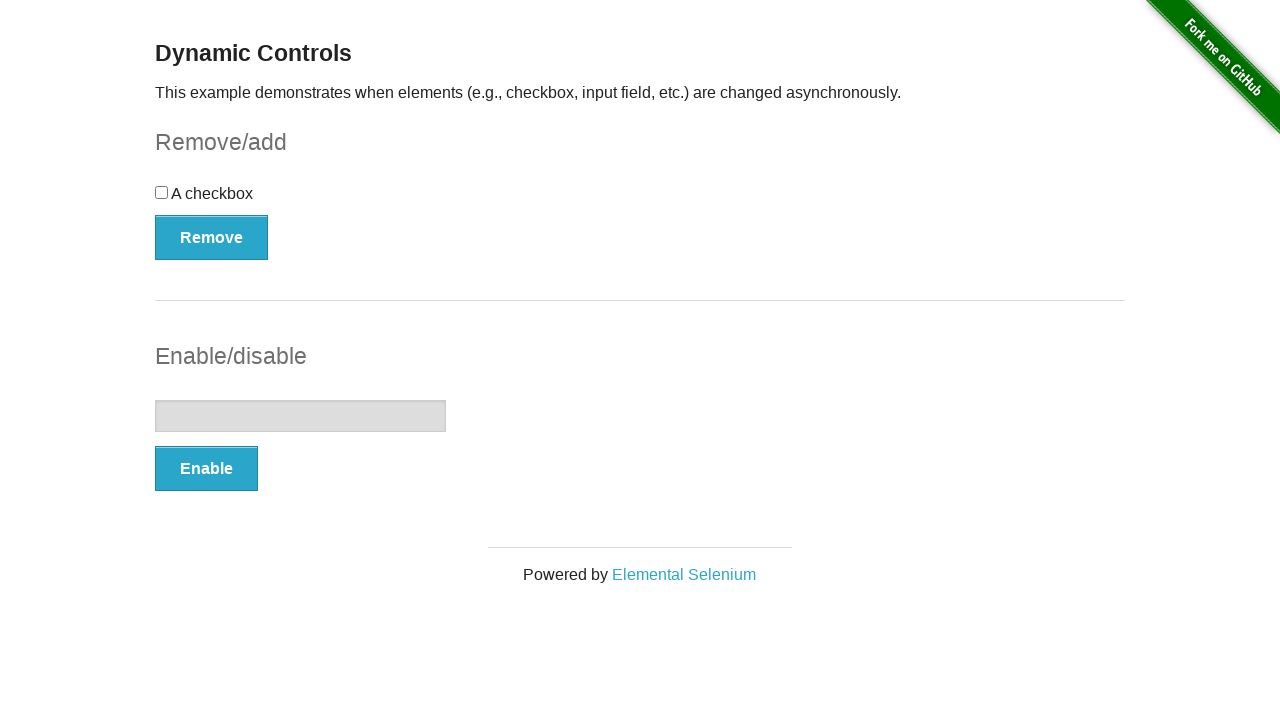

Waited for checkbox element to be present
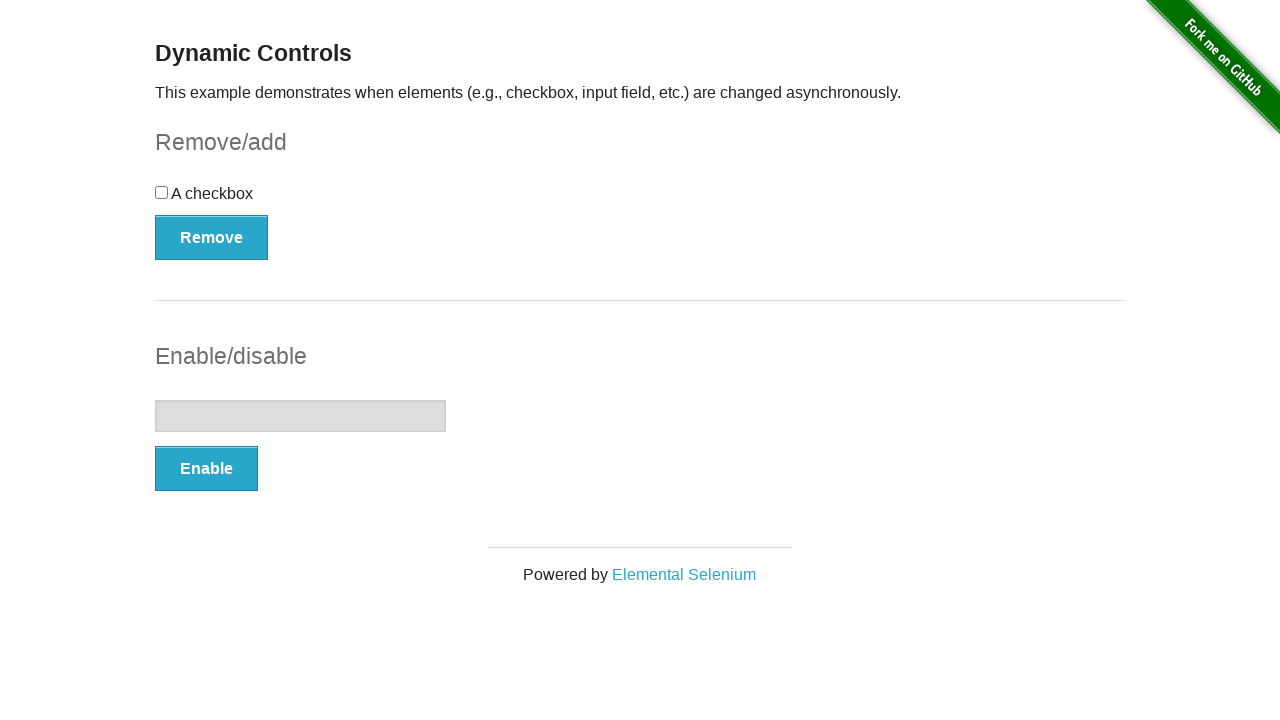

Clicked the Remove button to remove the checkbox at (212, 237) on button[type='button'] >> nth=0
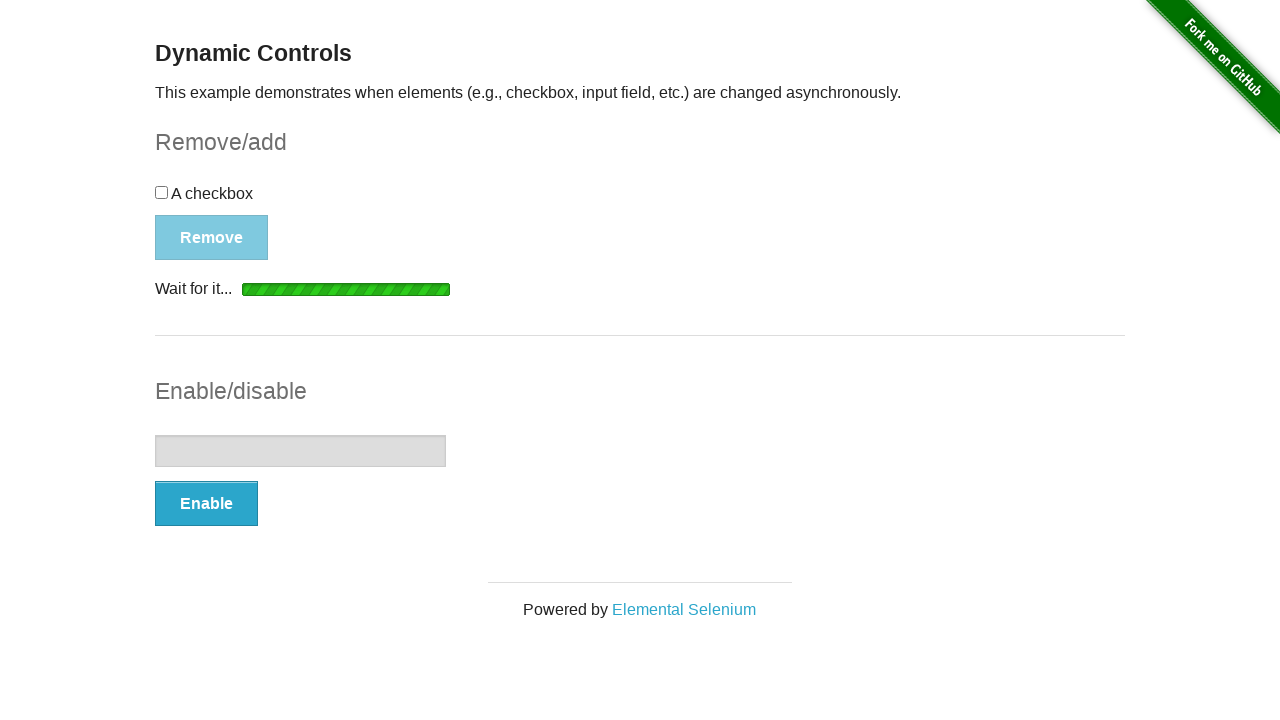

Clicked the Remove button again at (196, 208) on button[type='button'] >> nth=0
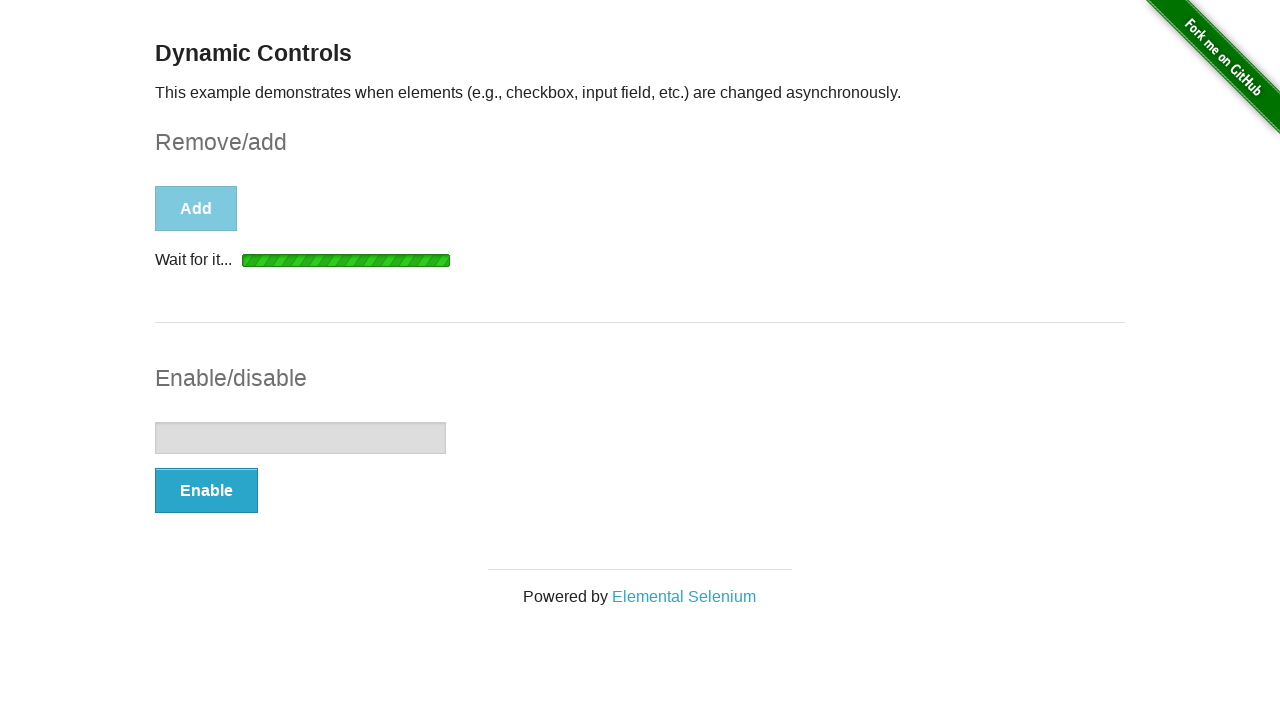

Verified checkbox became invisible
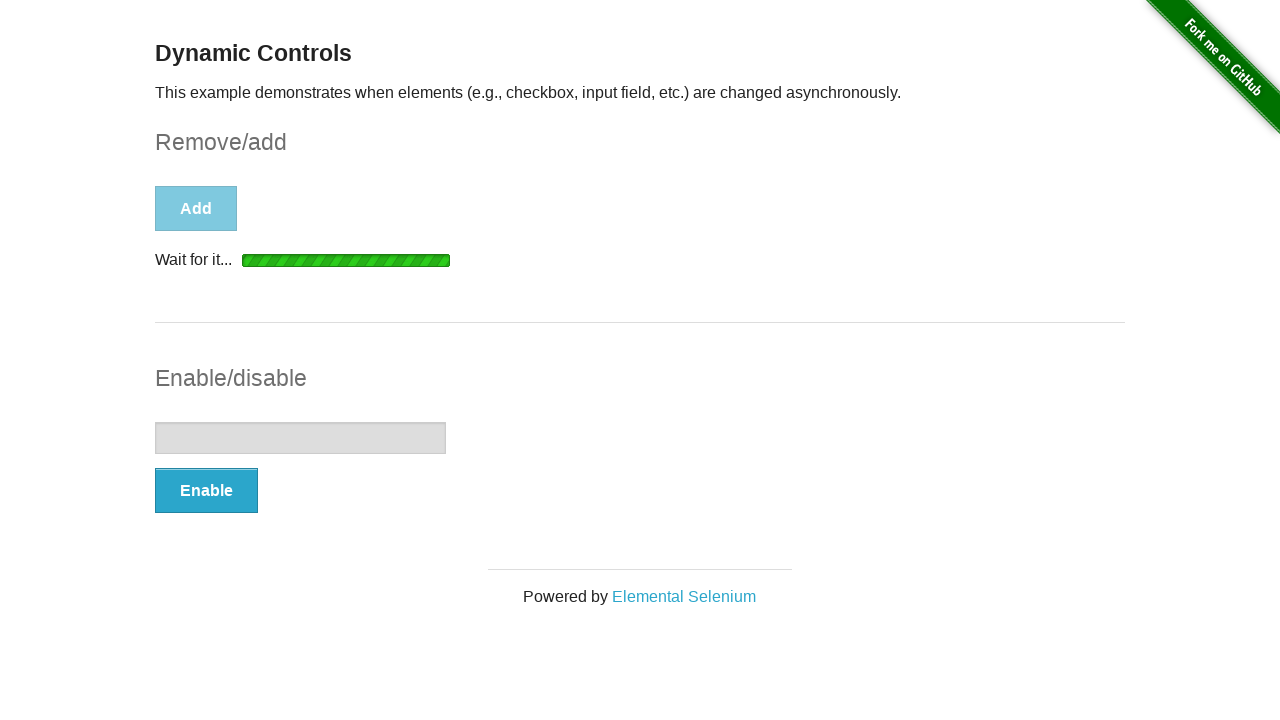

Waited for text input element to be present
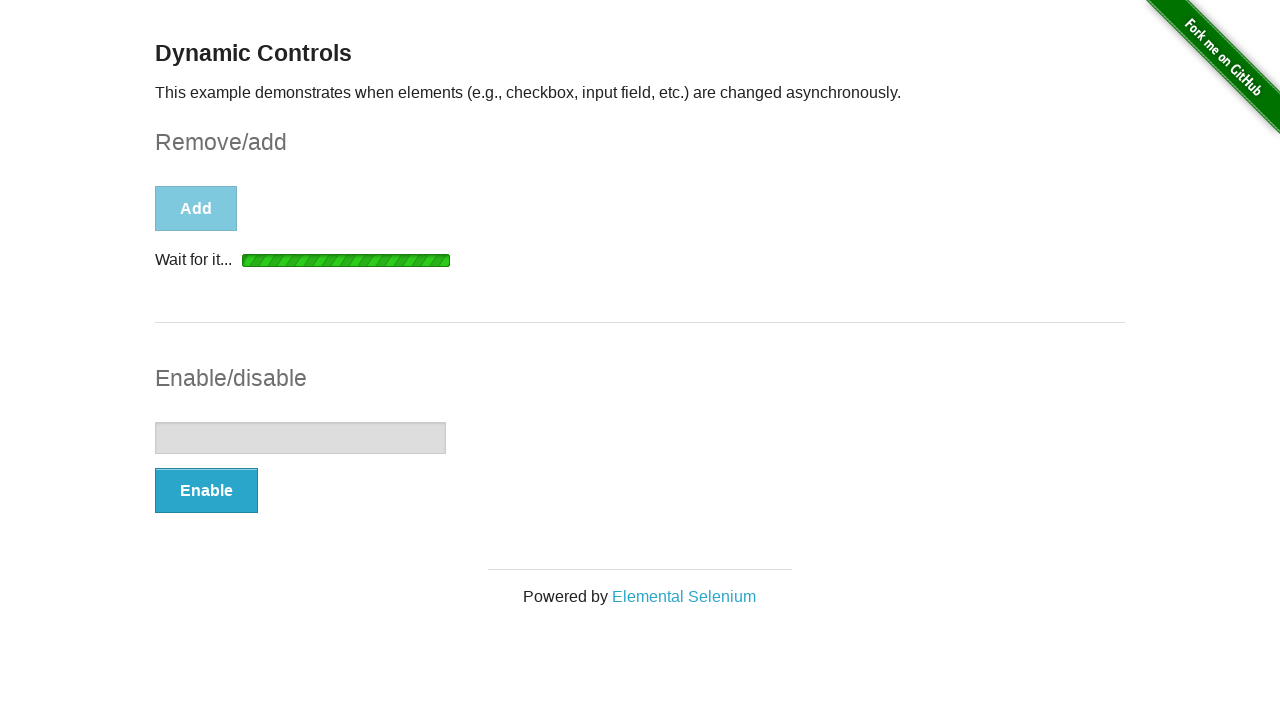

Verified text input is disabled
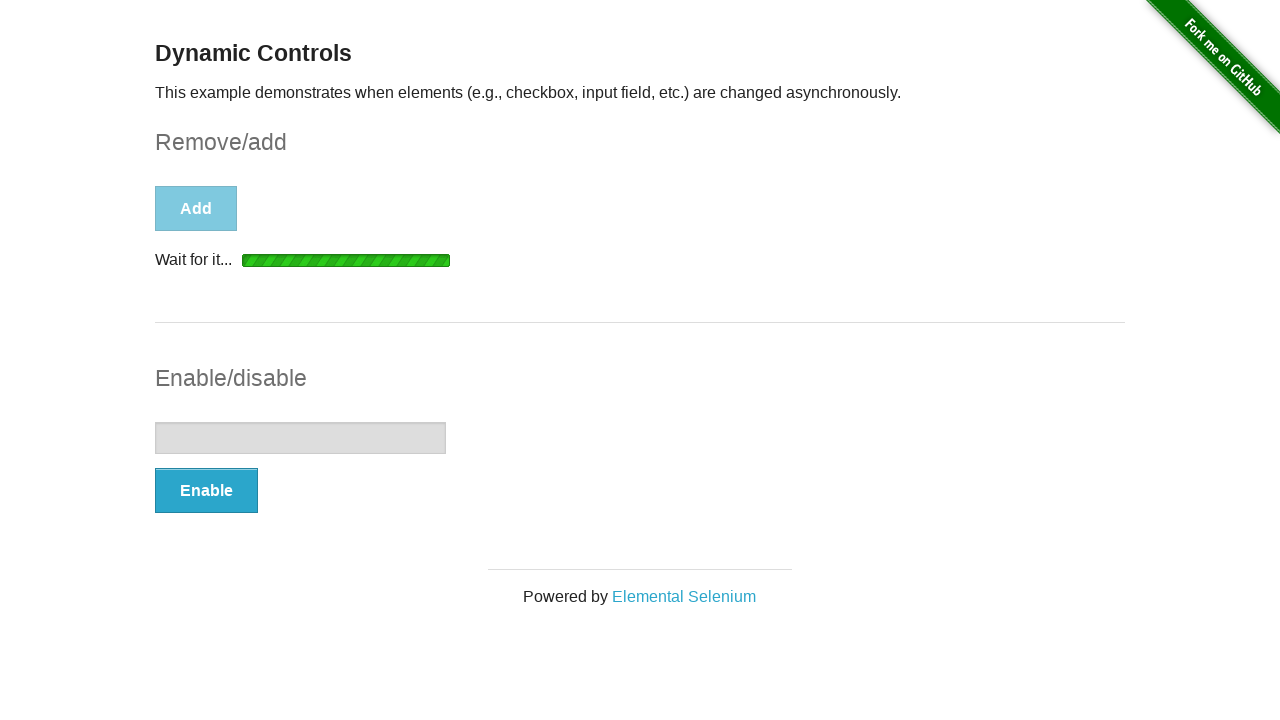

Clicked the Enable button to enable the text input at (206, 491) on xpath=//form[@id='input-example']/button
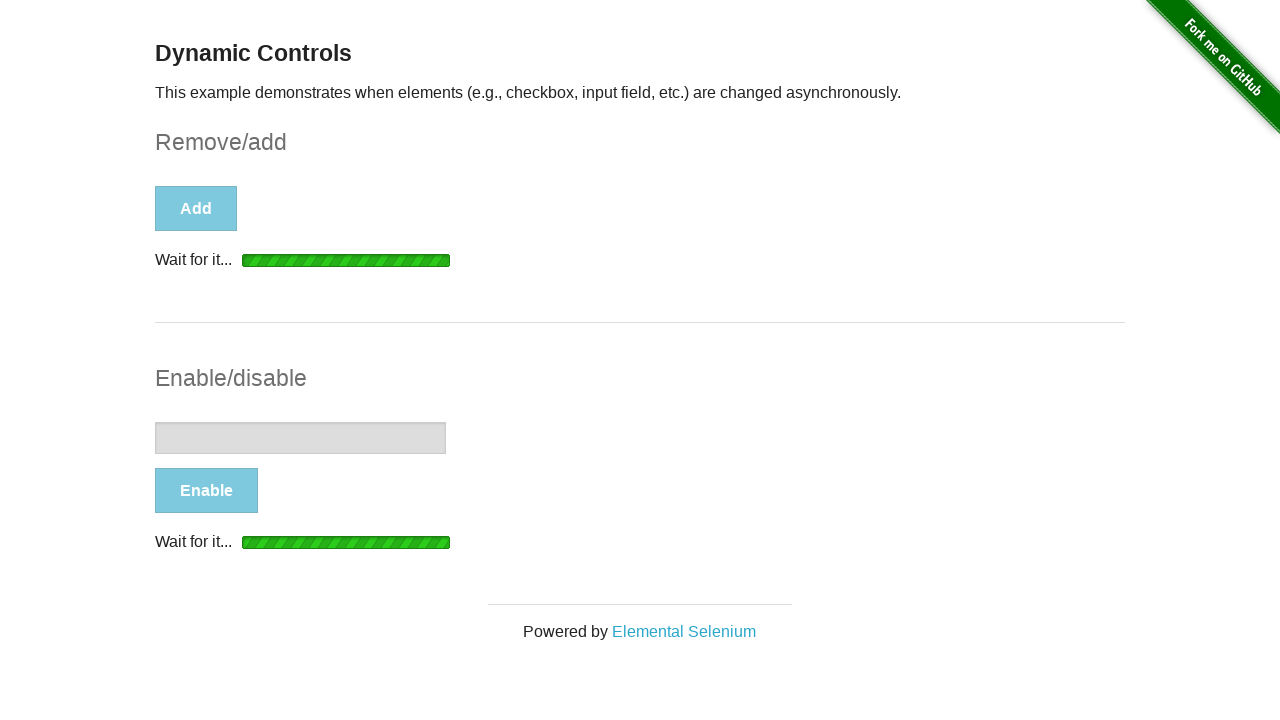

Waited for text input to become enabled
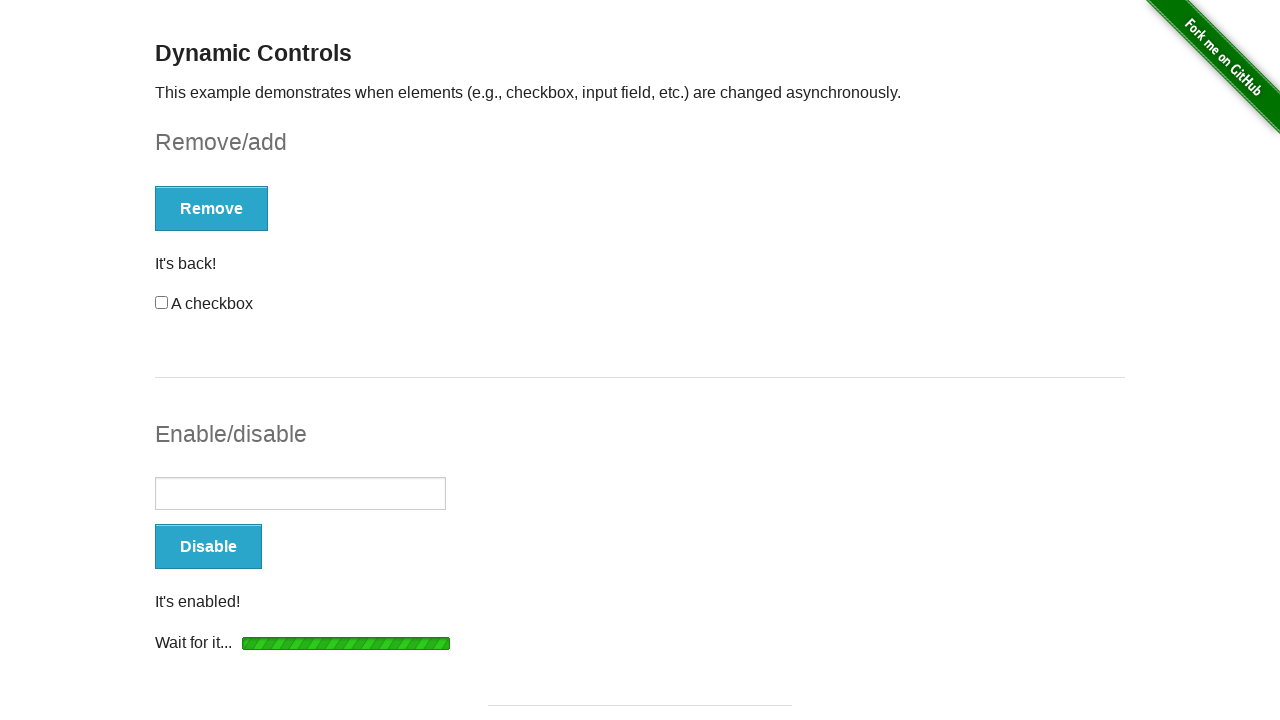

Verified text input is now enabled
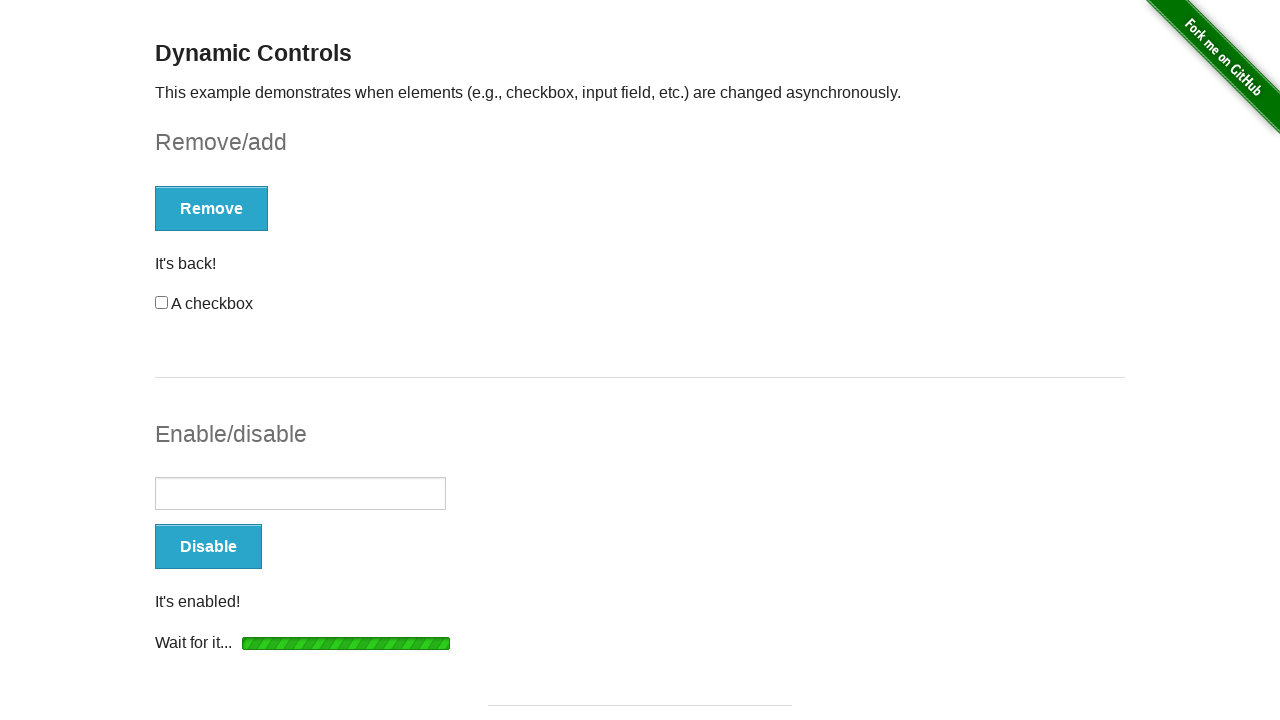

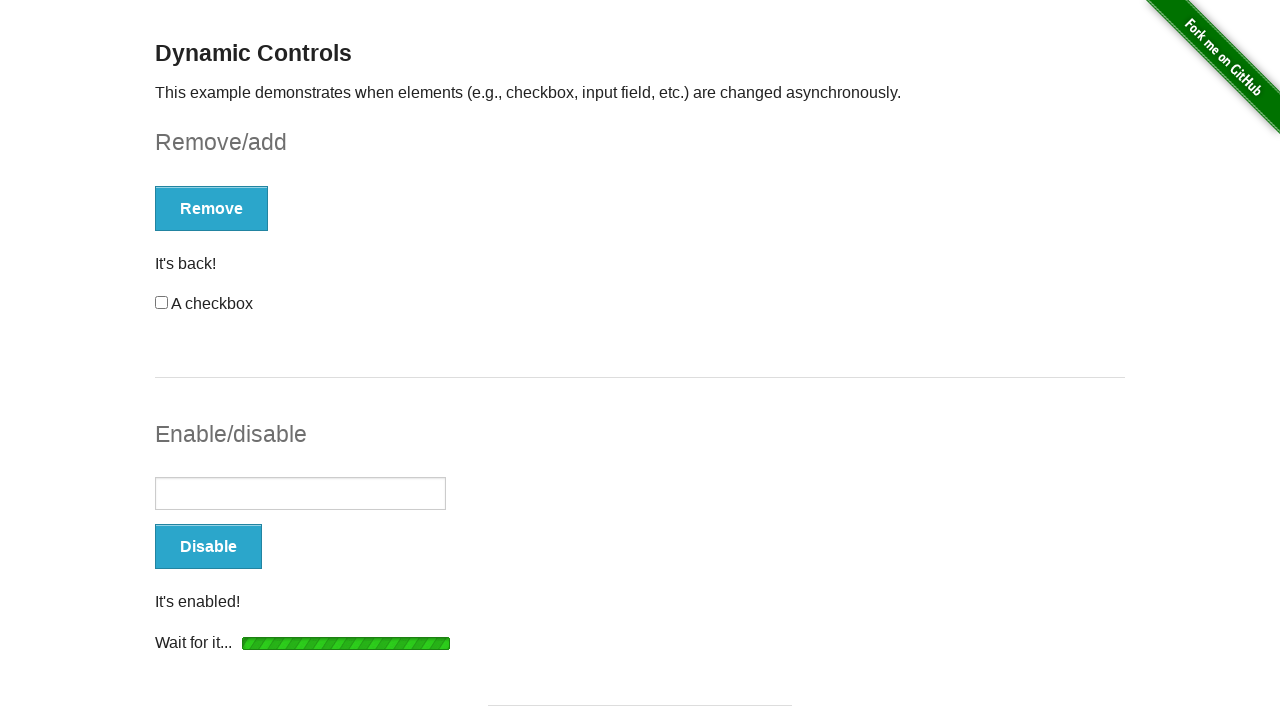